Clicks the Add button in Web Tables and verifies the First Name field placeholder text

Starting URL: https://demoqa.com/webtables

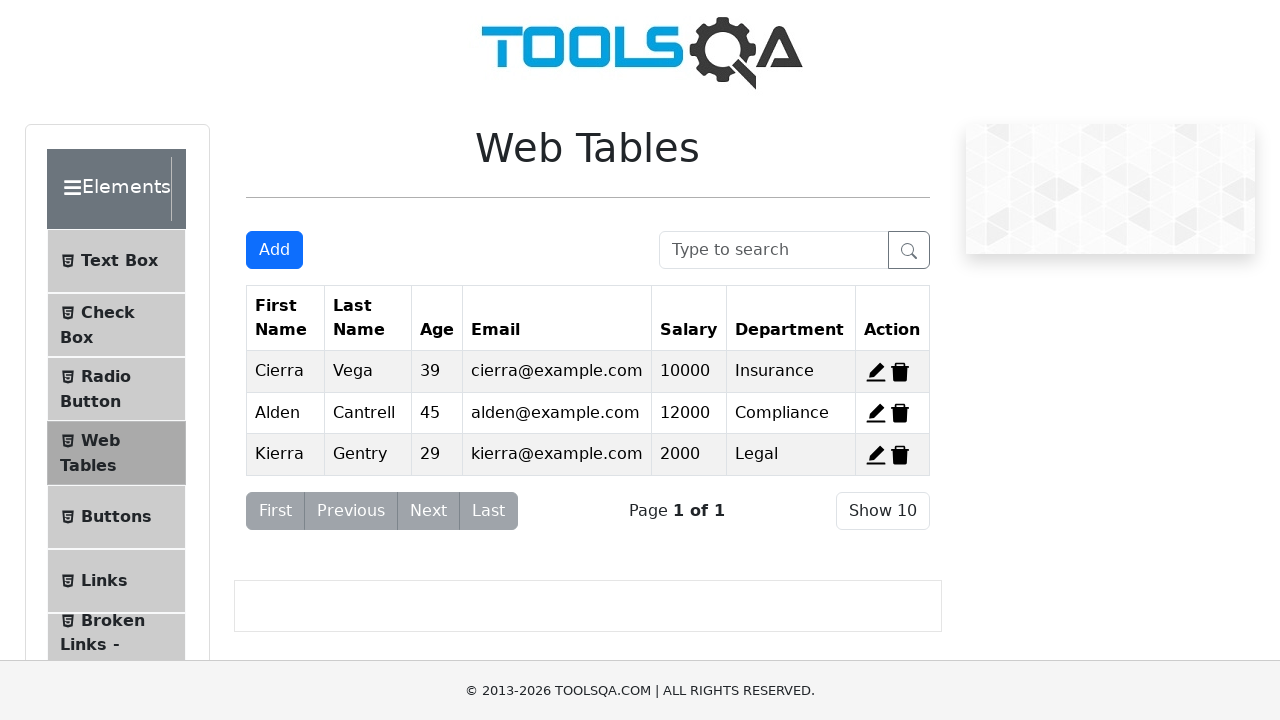

Clicked Add button in Web Tables at (274, 250) on #addNewRecordButton
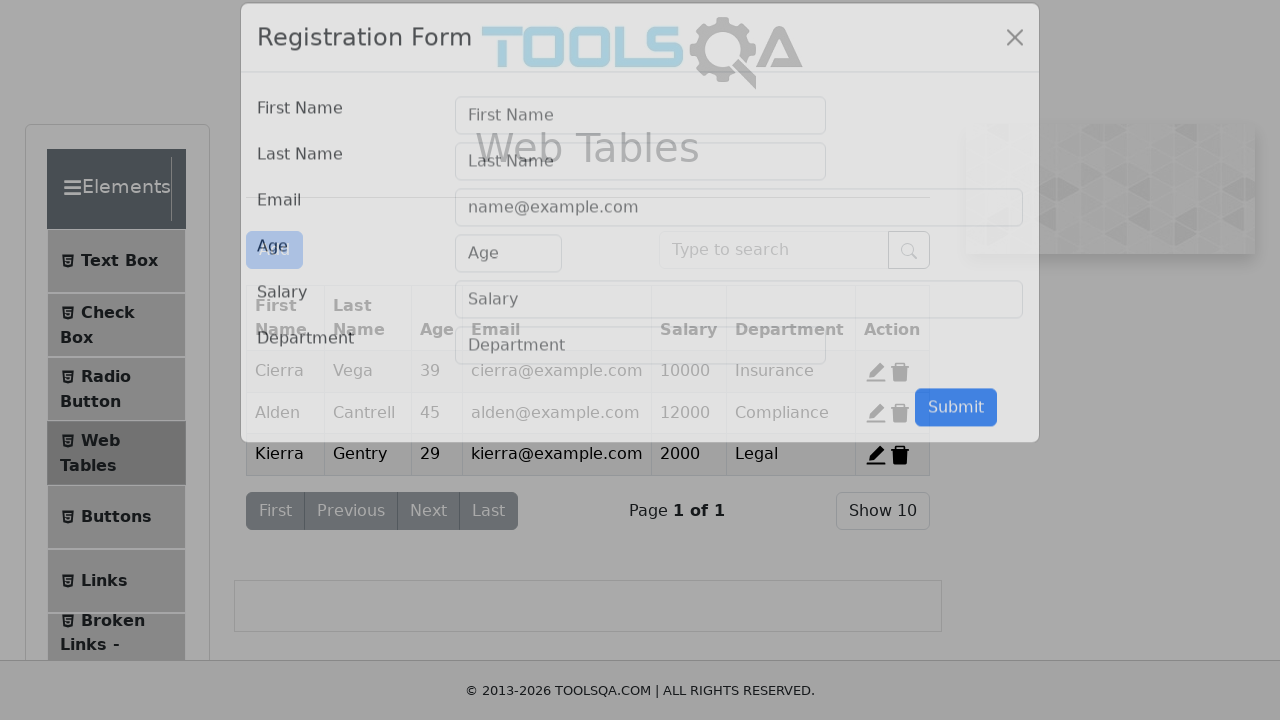

Located First Name input field
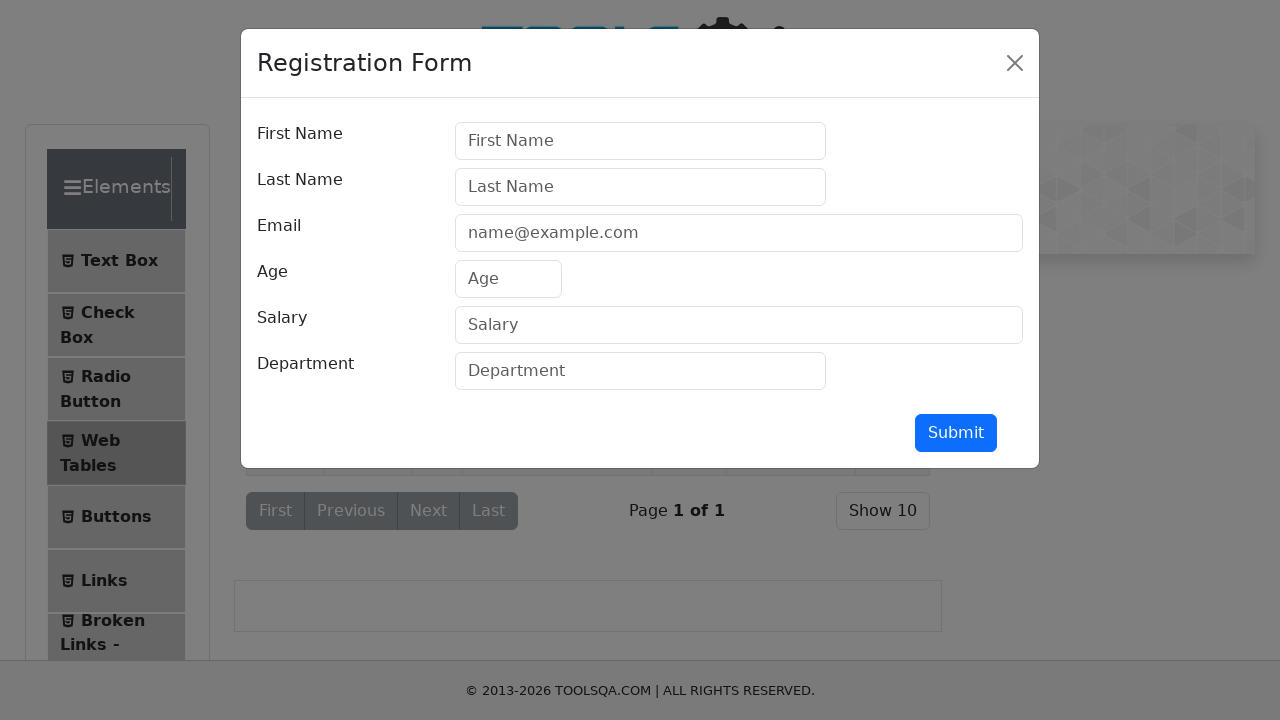

Verified First Name field placeholder text is 'First Name'
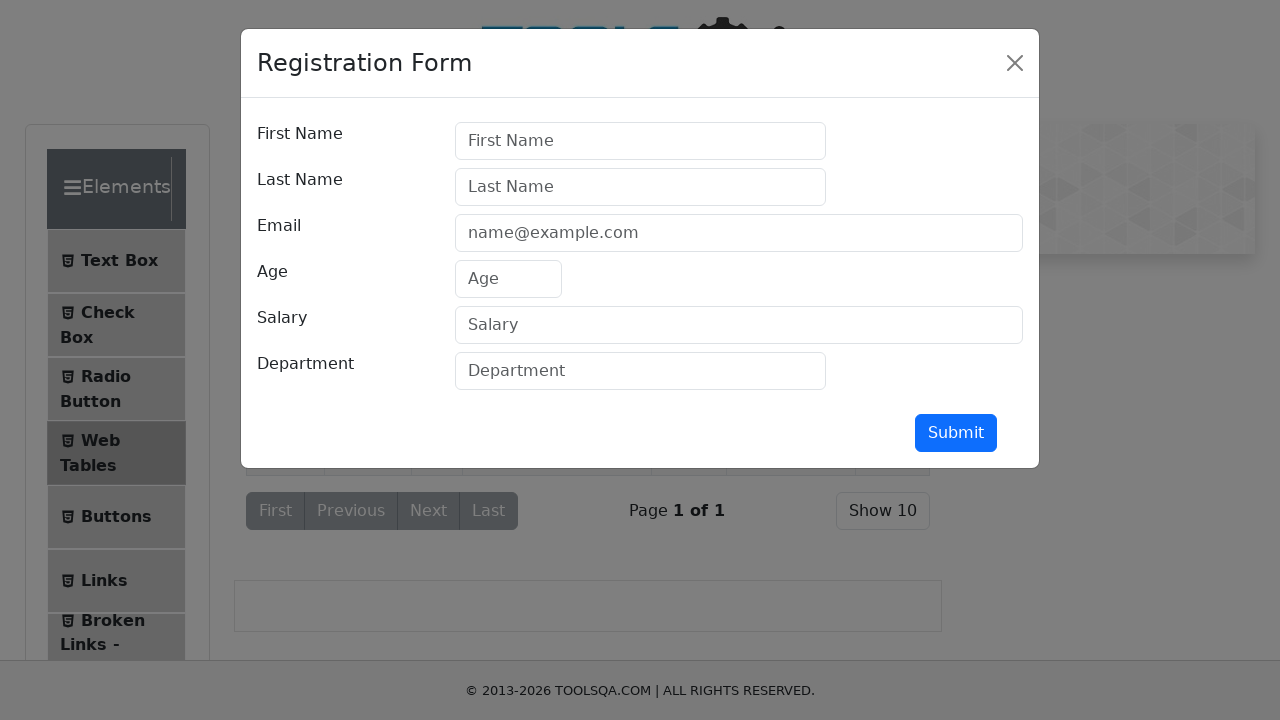

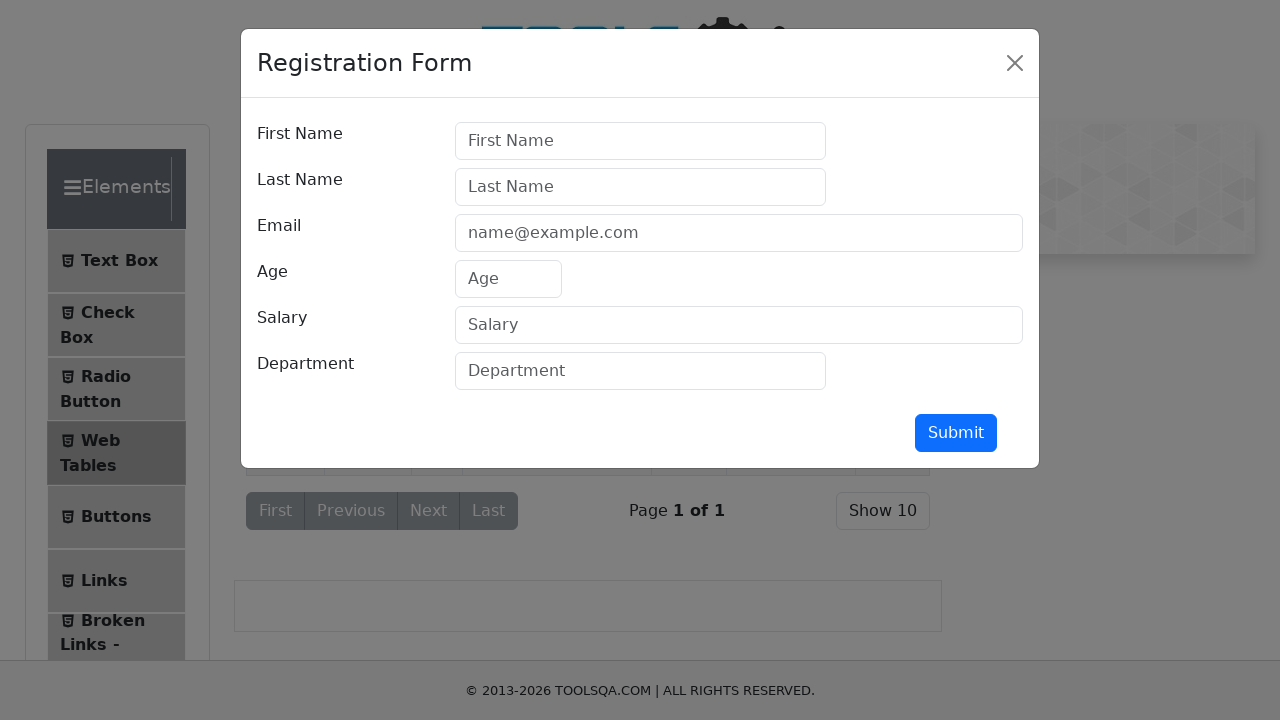